Creates todos, marks one complete, and verifies Clear completed button is visible

Starting URL: https://demo.playwright.dev/todomvc

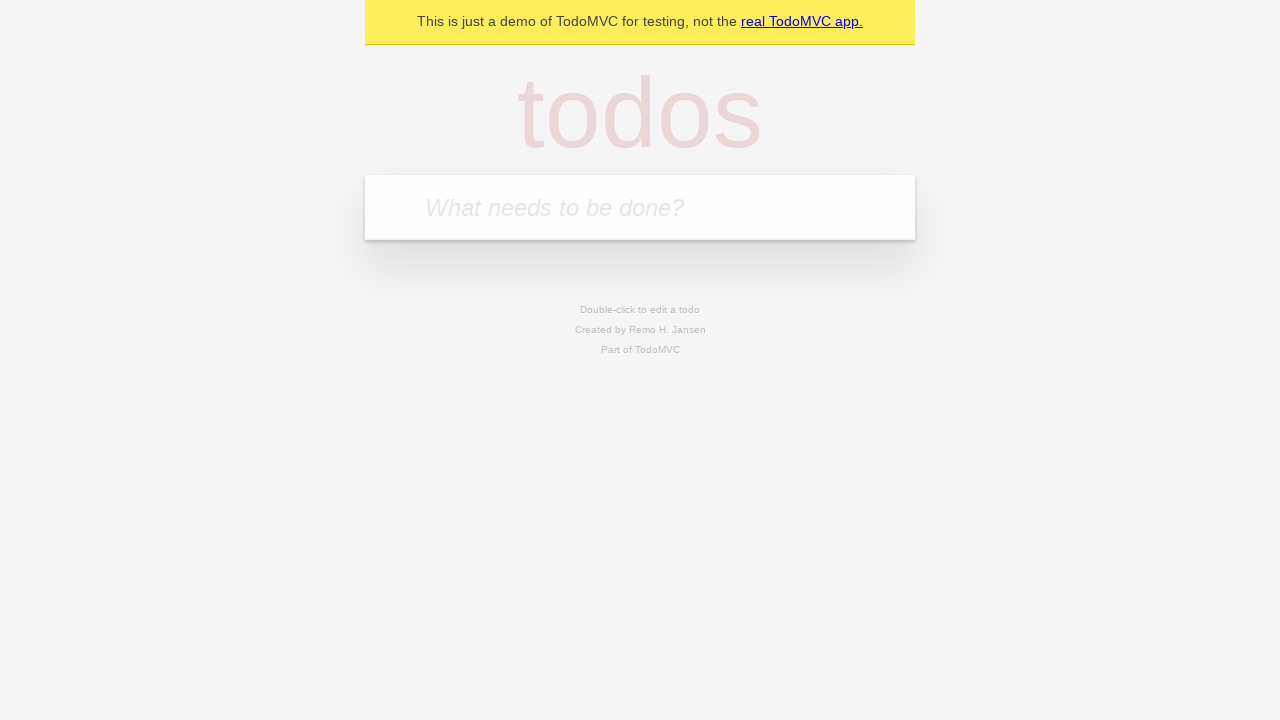

Located the 'What needs to be done?' input field
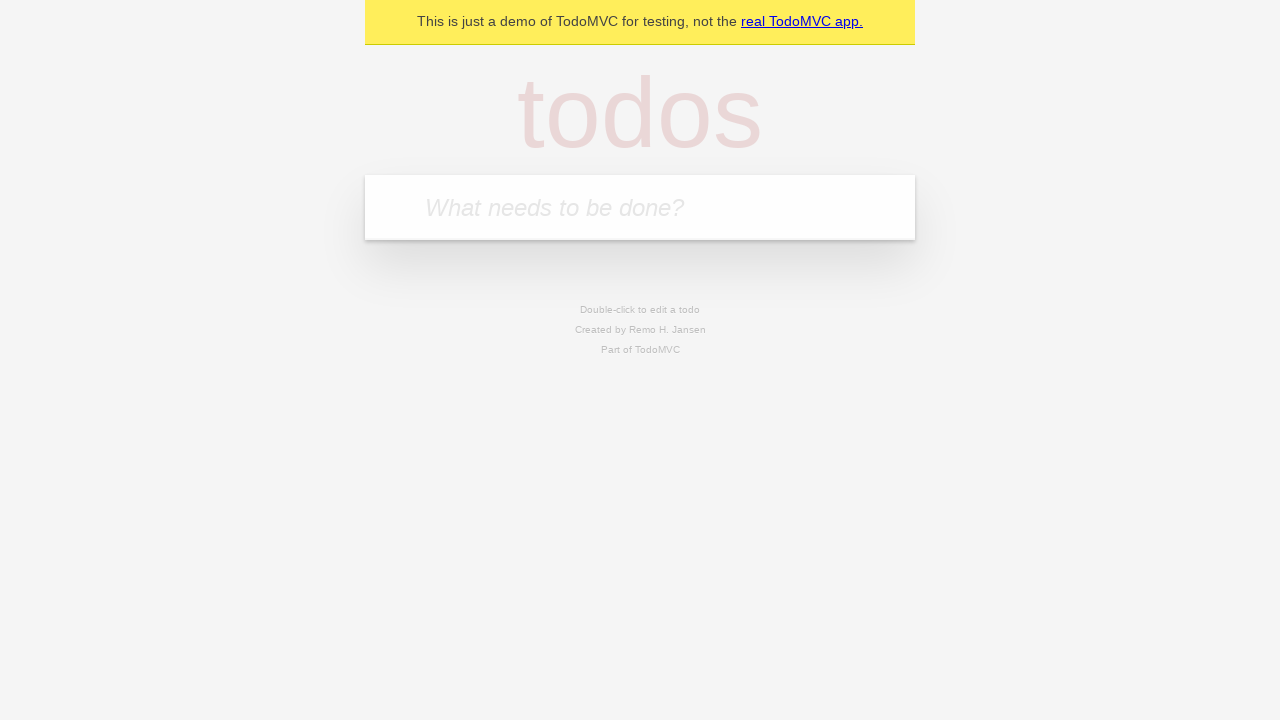

Filled todo input with 'buy some cheese' on internal:attr=[placeholder="What needs to be done?"i]
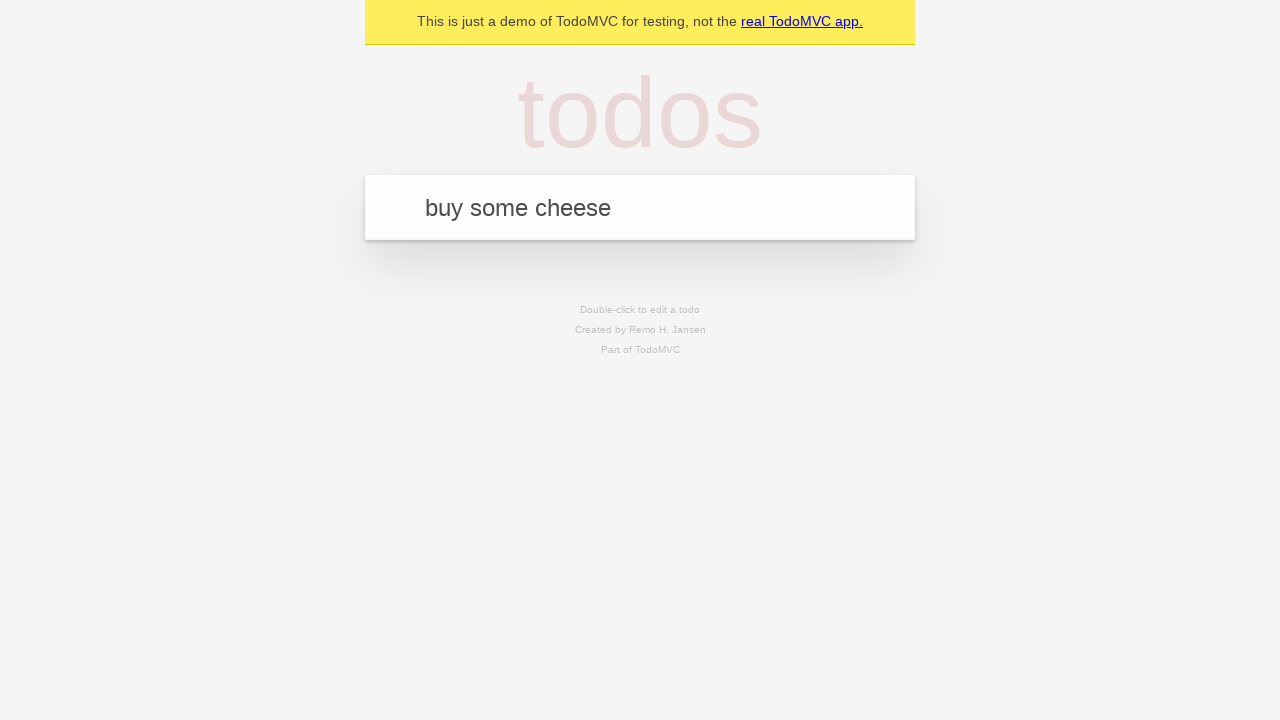

Pressed Enter to create todo 'buy some cheese' on internal:attr=[placeholder="What needs to be done?"i]
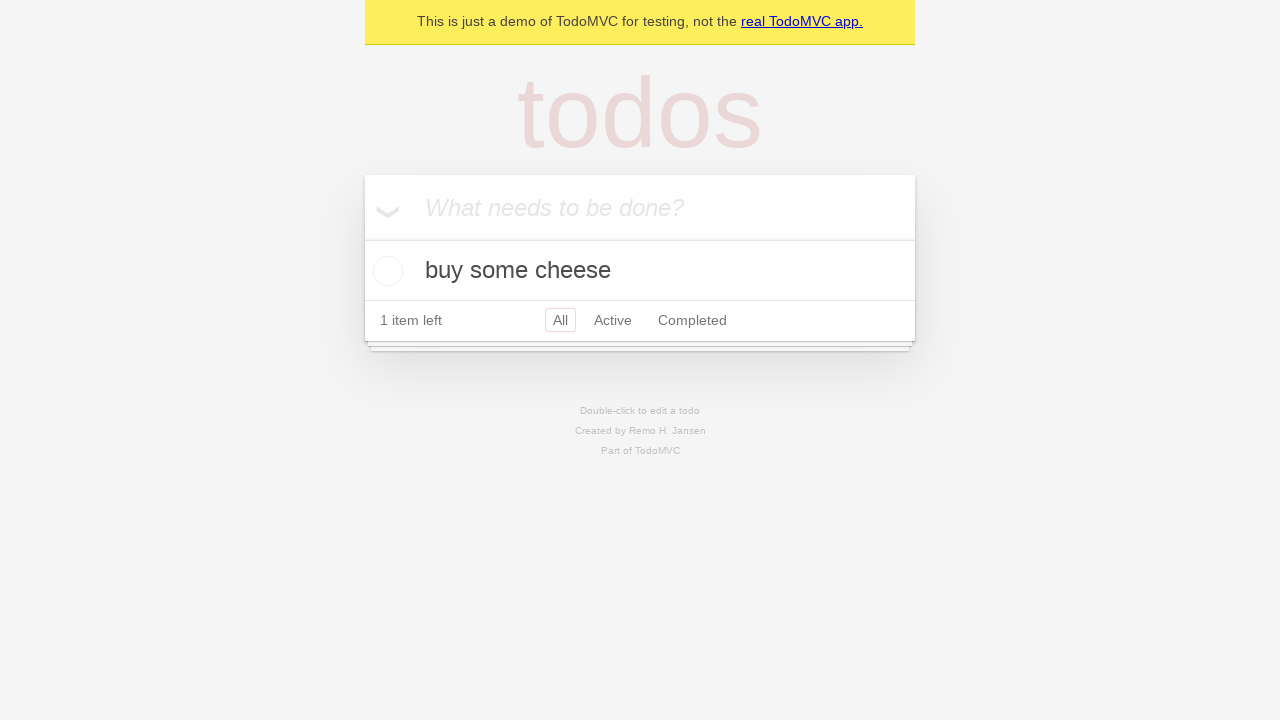

Filled todo input with 'feed the cat' on internal:attr=[placeholder="What needs to be done?"i]
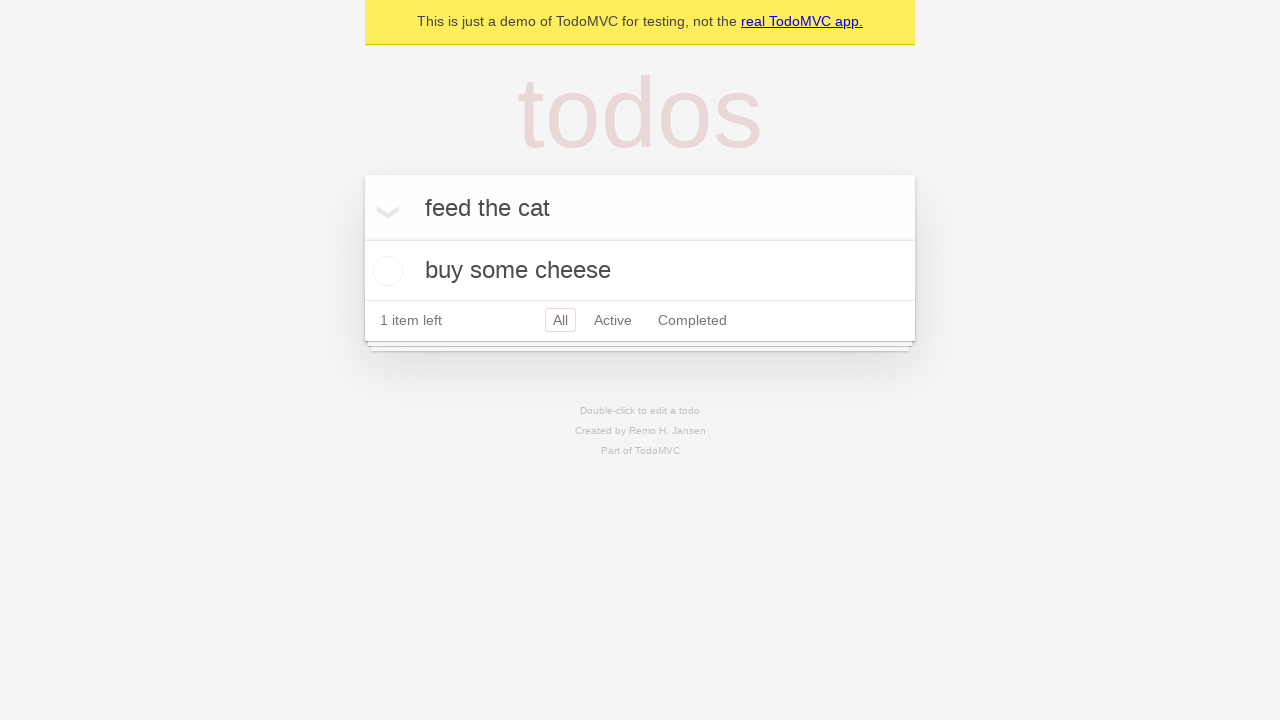

Pressed Enter to create todo 'feed the cat' on internal:attr=[placeholder="What needs to be done?"i]
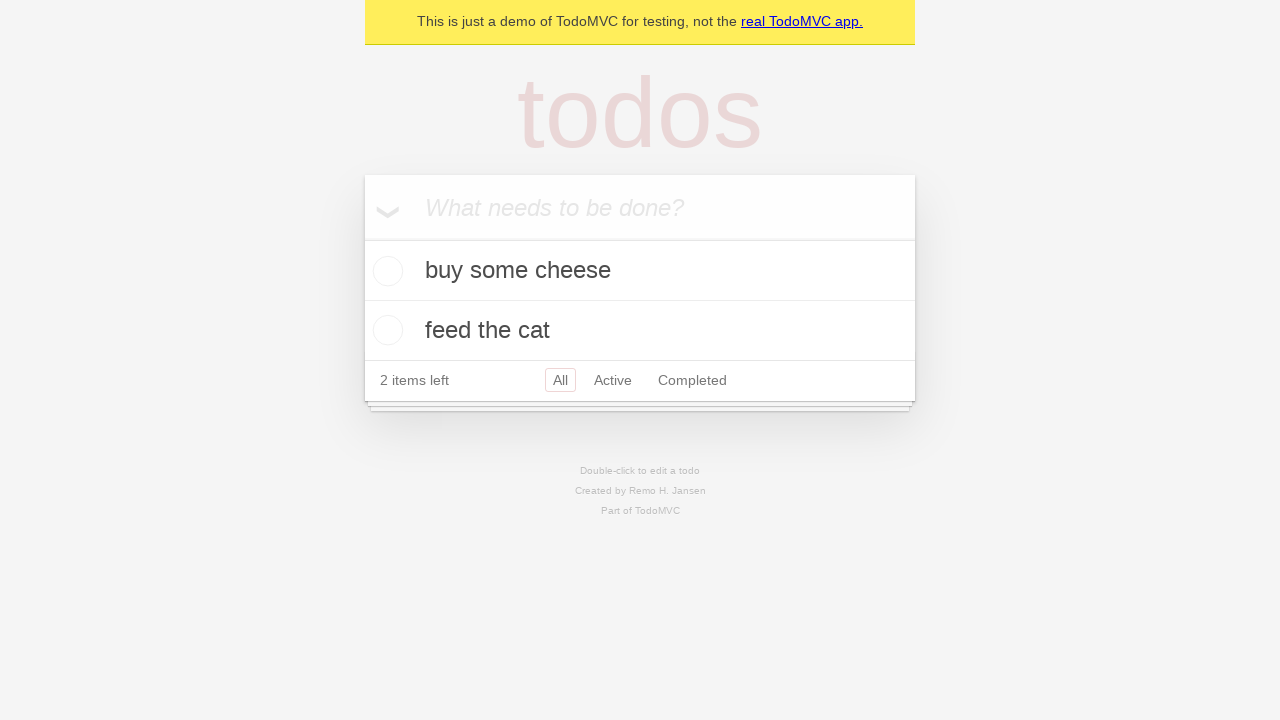

Filled todo input with 'book a doctors appointment' on internal:attr=[placeholder="What needs to be done?"i]
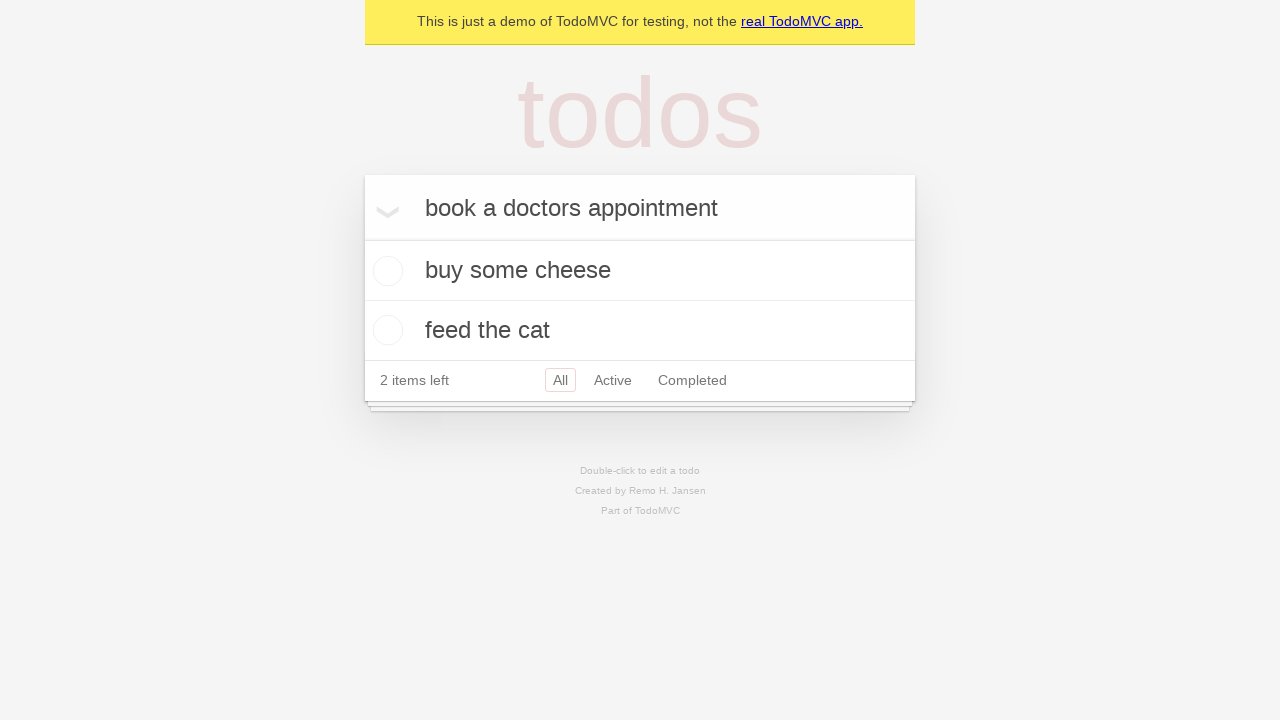

Pressed Enter to create todo 'book a doctors appointment' on internal:attr=[placeholder="What needs to be done?"i]
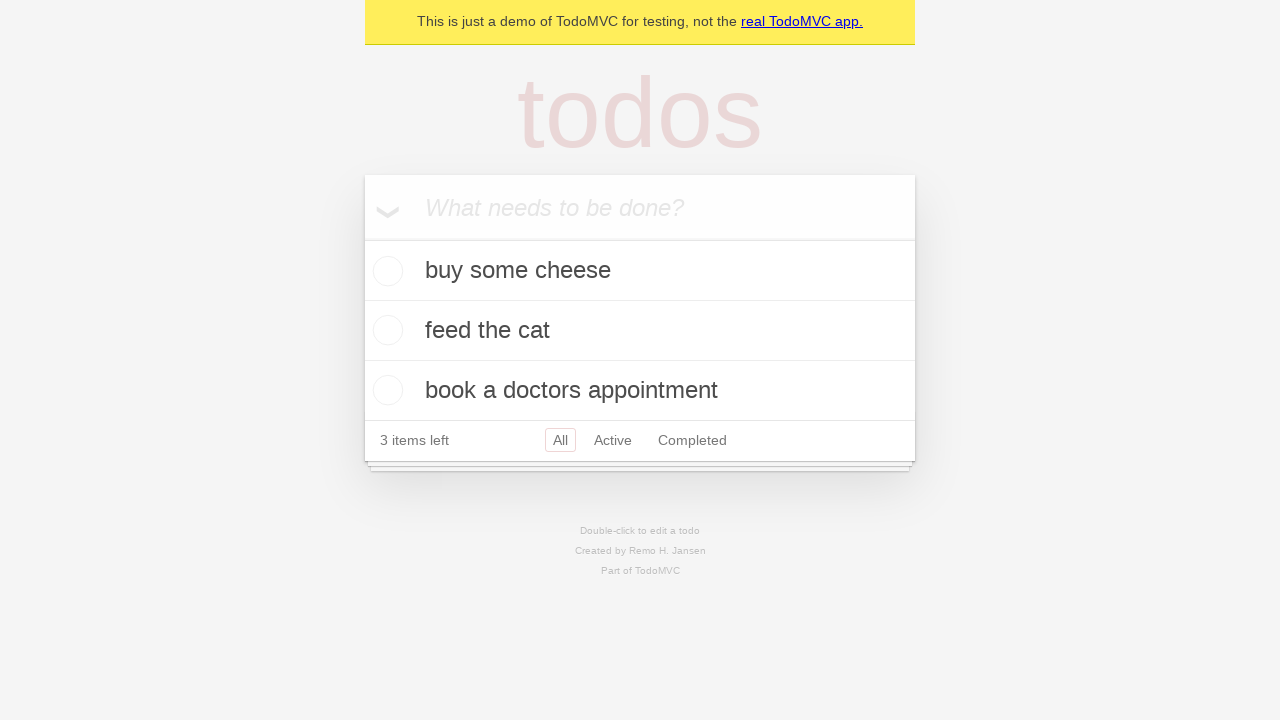

Checked the first todo item as complete at (385, 271) on .todo-list li .toggle >> nth=0
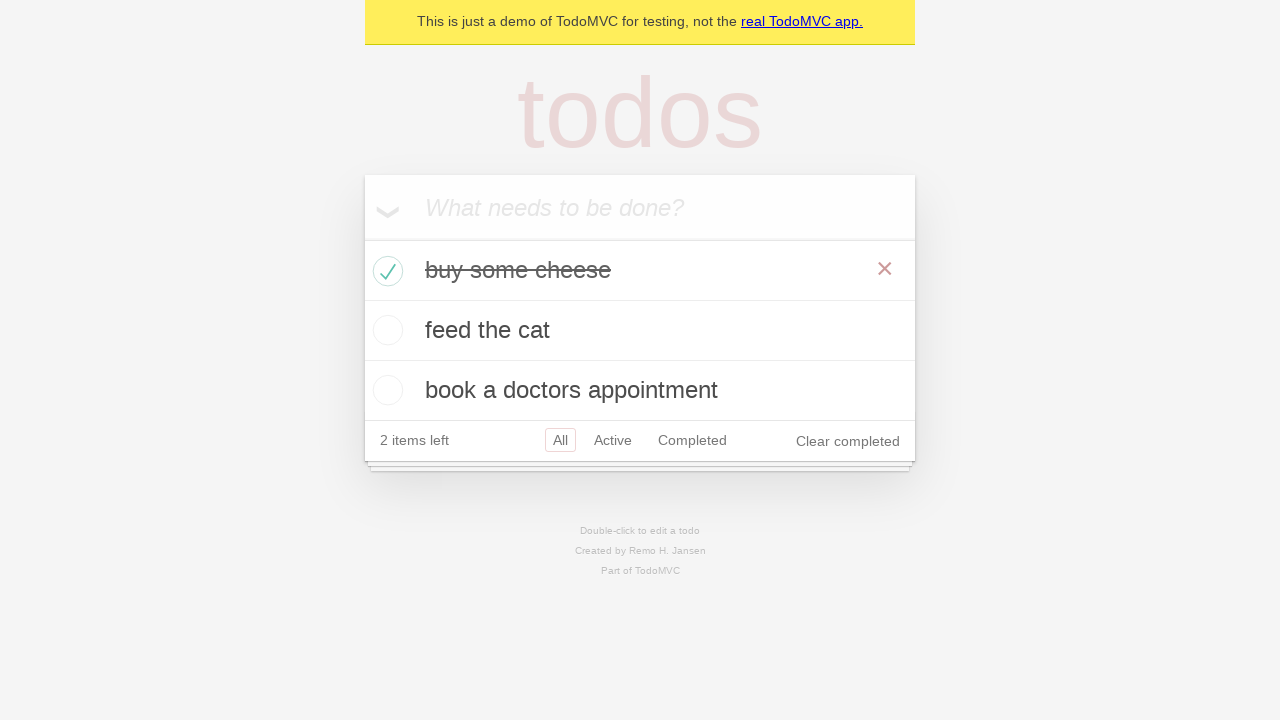

Verified 'Clear completed' button is visible
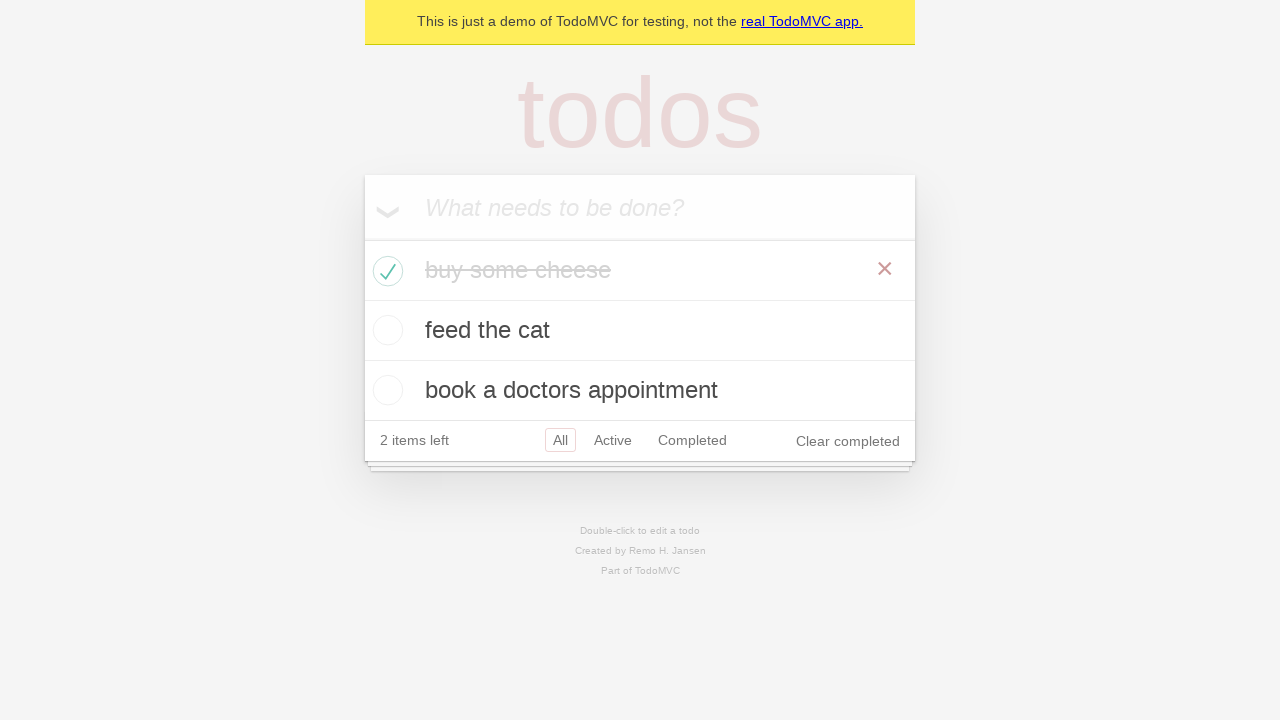

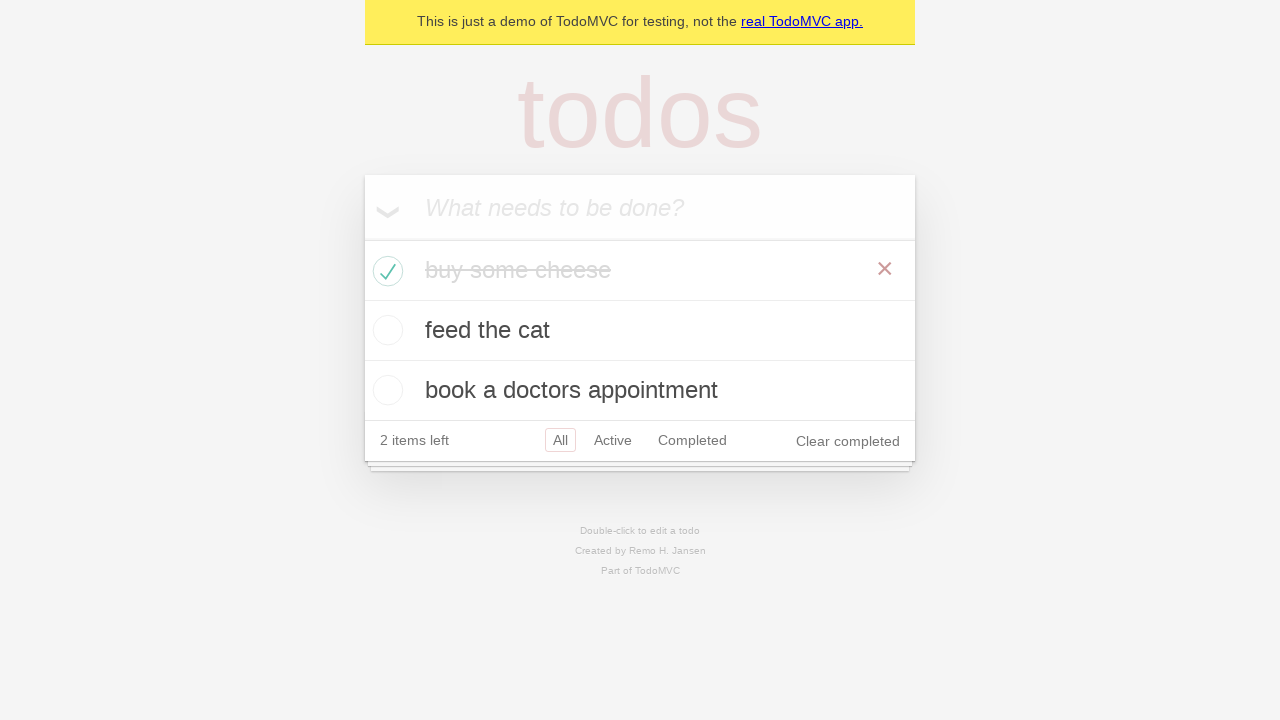